Tests a flight booking form by selecting one-way trip, choosing origin (Delhi) and destination (Chennai) airports, selecting a date, enabling senior citizen discount, adding 5 adult passengers, and clicking search.

Starting URL: https://rahulshettyacademy.com/dropdownsPractise/

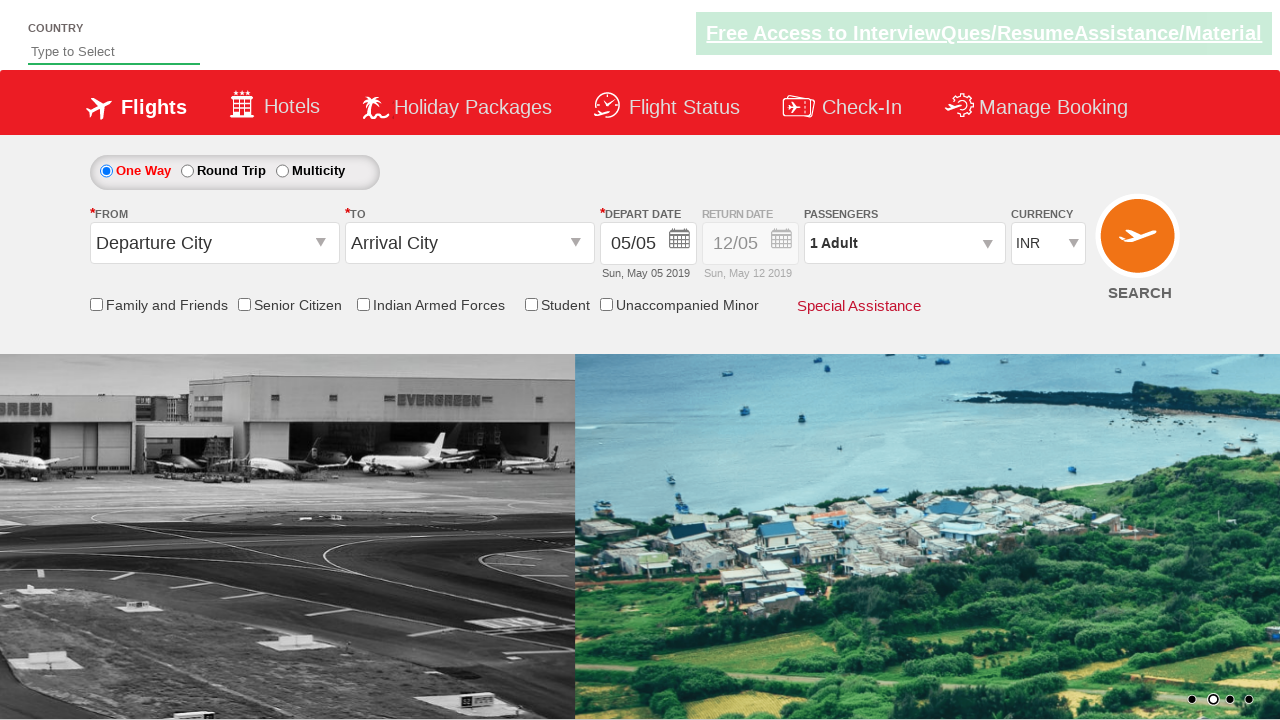

Selected one-way trip radio button at (106, 171) on #ctl00_mainContent_rbtnl_Trip_0
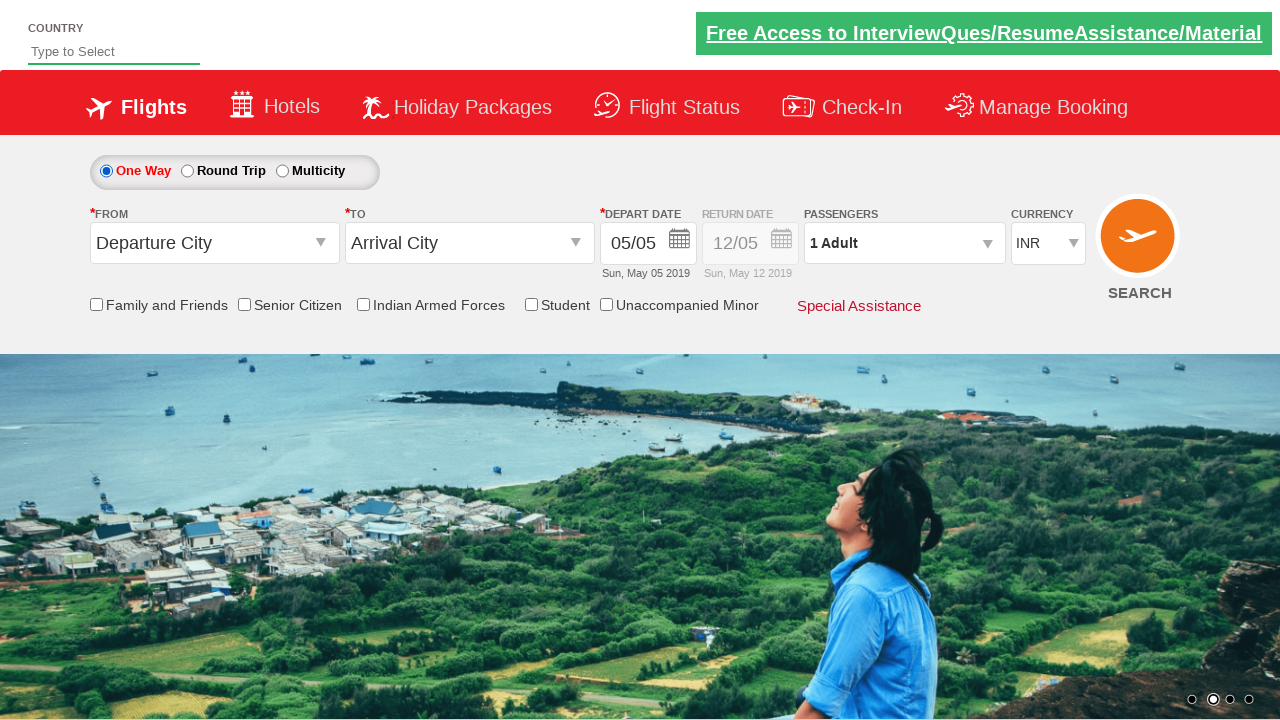

Clicked on origin airport dropdown at (214, 243) on #ctl00_mainContent_ddl_originStation1_CTXT
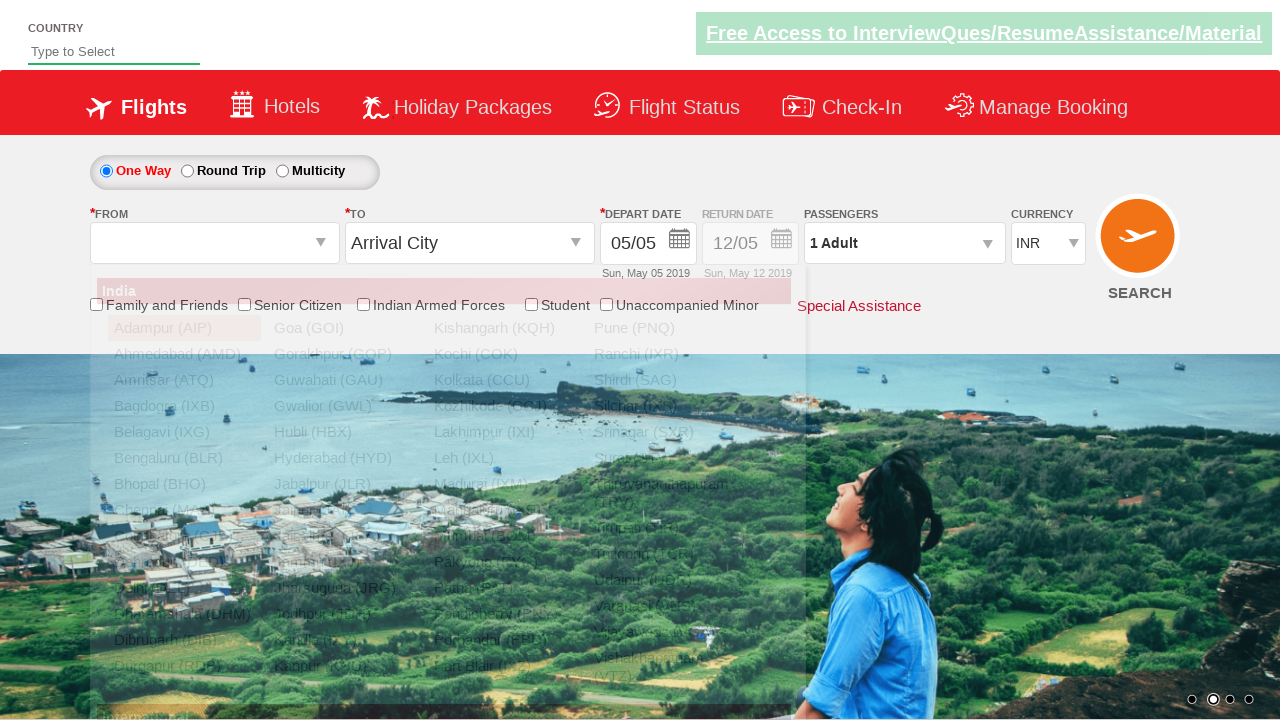

Selected Delhi (DEL) as origin airport at (184, 588) on a[value='DEL']
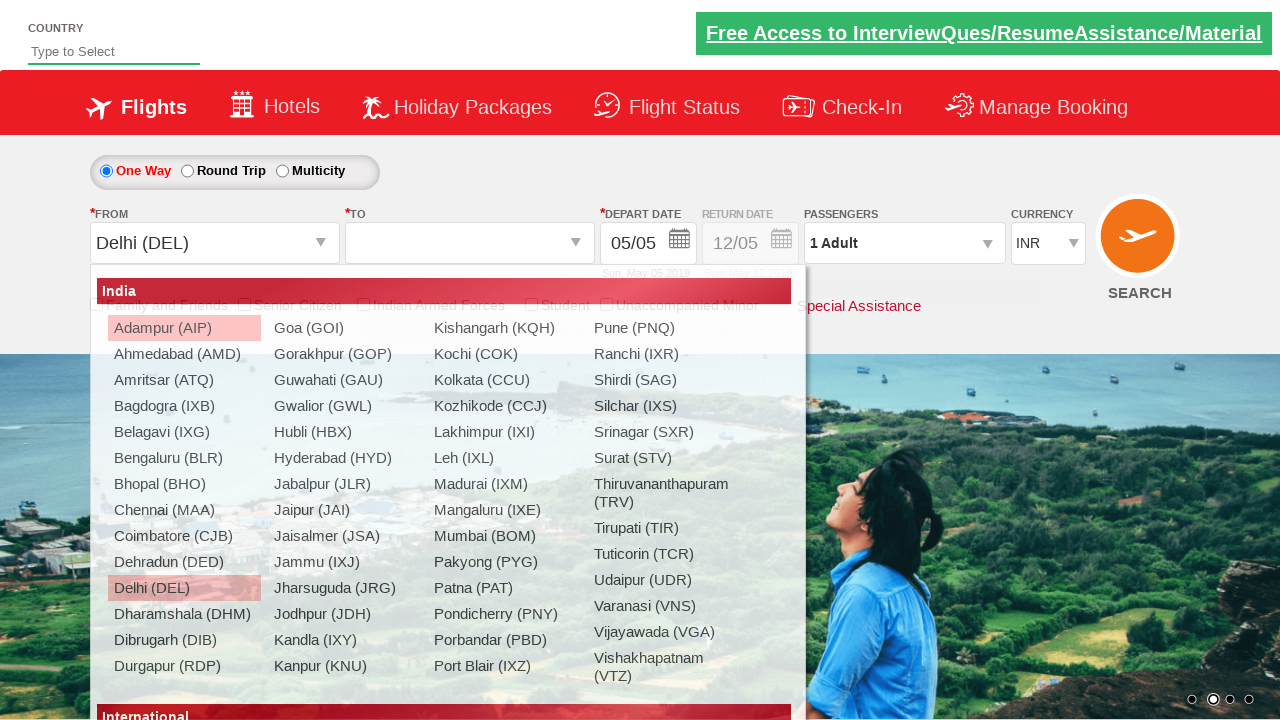

Waited for destination dropdown to be ready
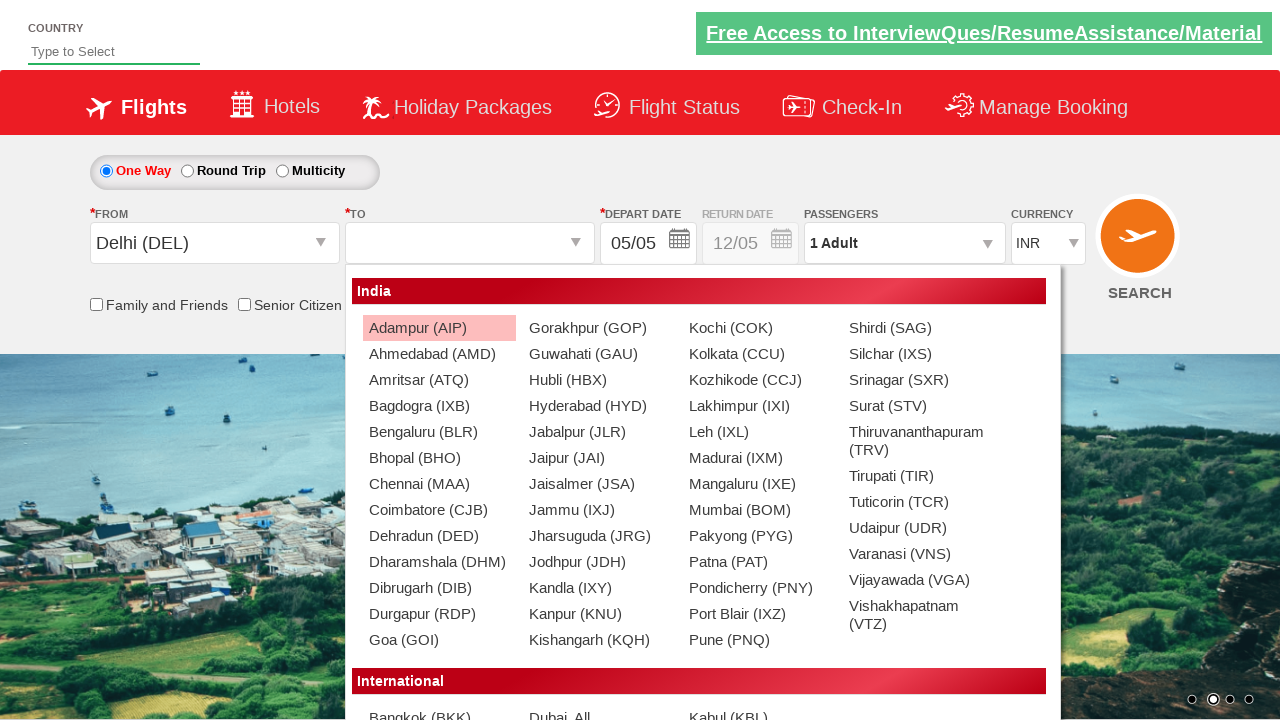

Selected Chennai (MAA) as destination airport at (439, 484) on #glsctl00_mainContent_ddl_destinationStation1_CTNR a[value='MAA']
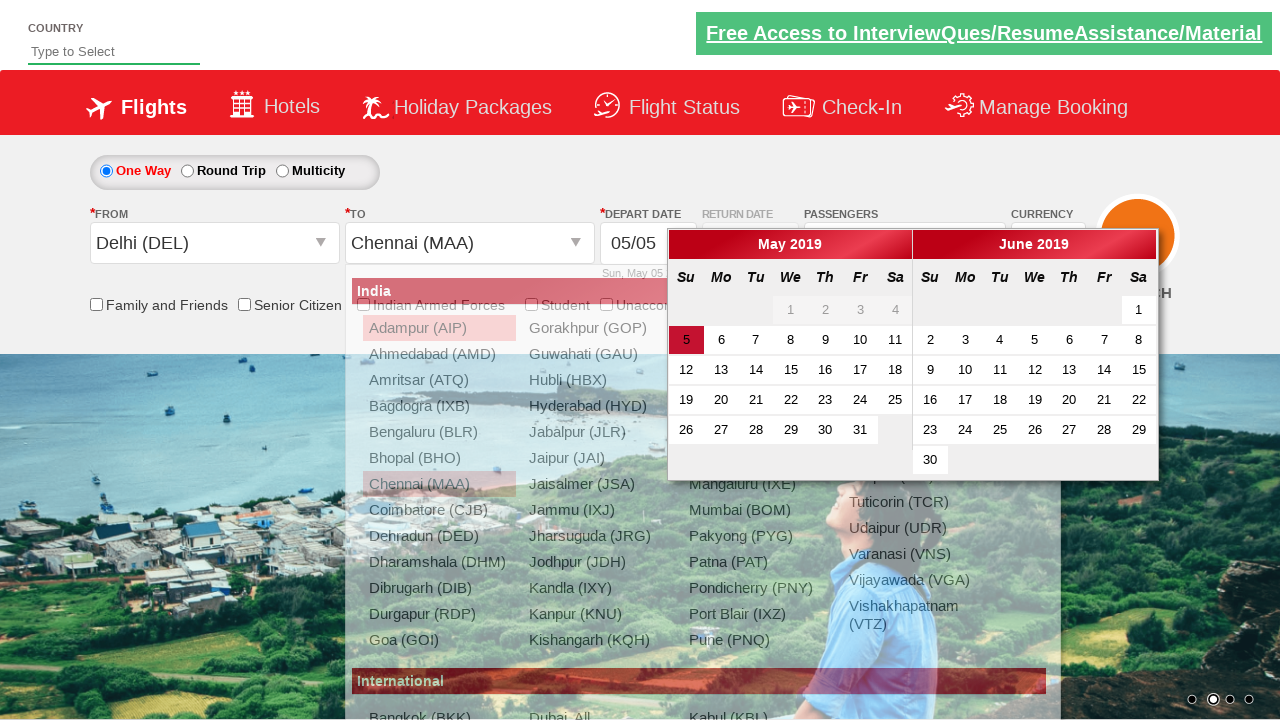

Selected a travel date from calendar at (791, 310) on .ui-state-default
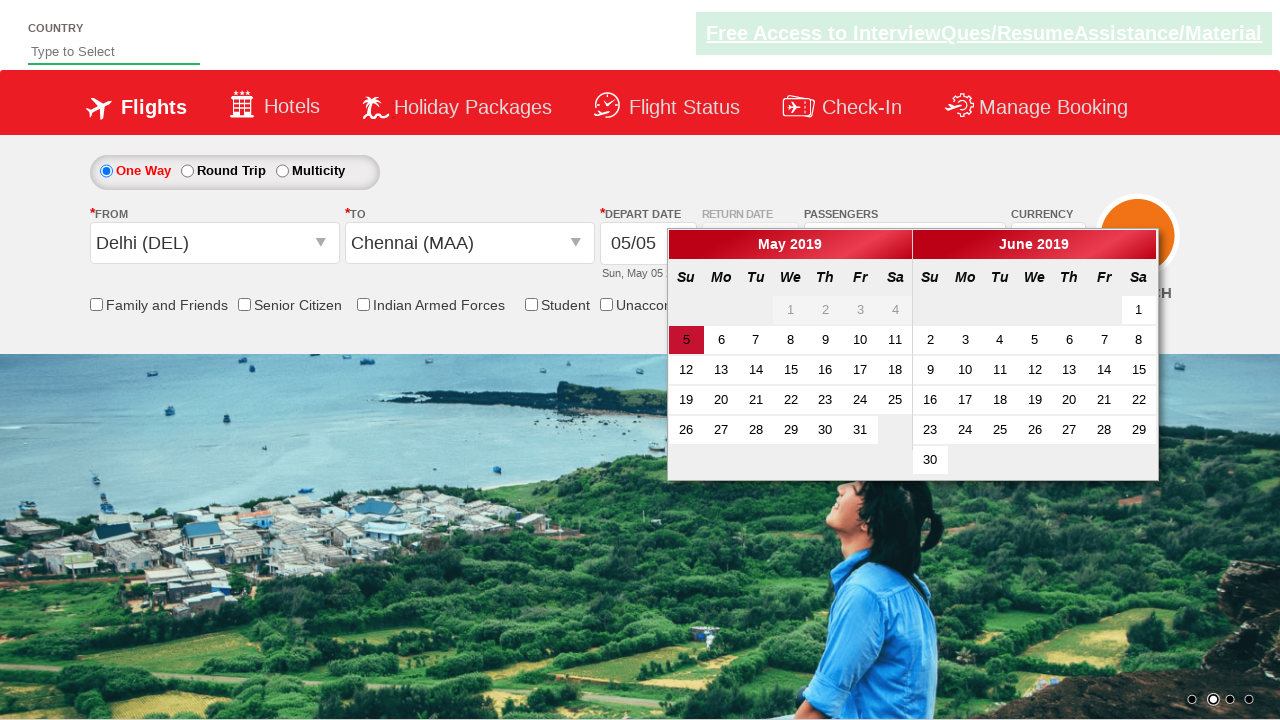

Enabled senior citizen discount checkbox at (244, 304) on input[id*='SeniorCitizenDiscount']
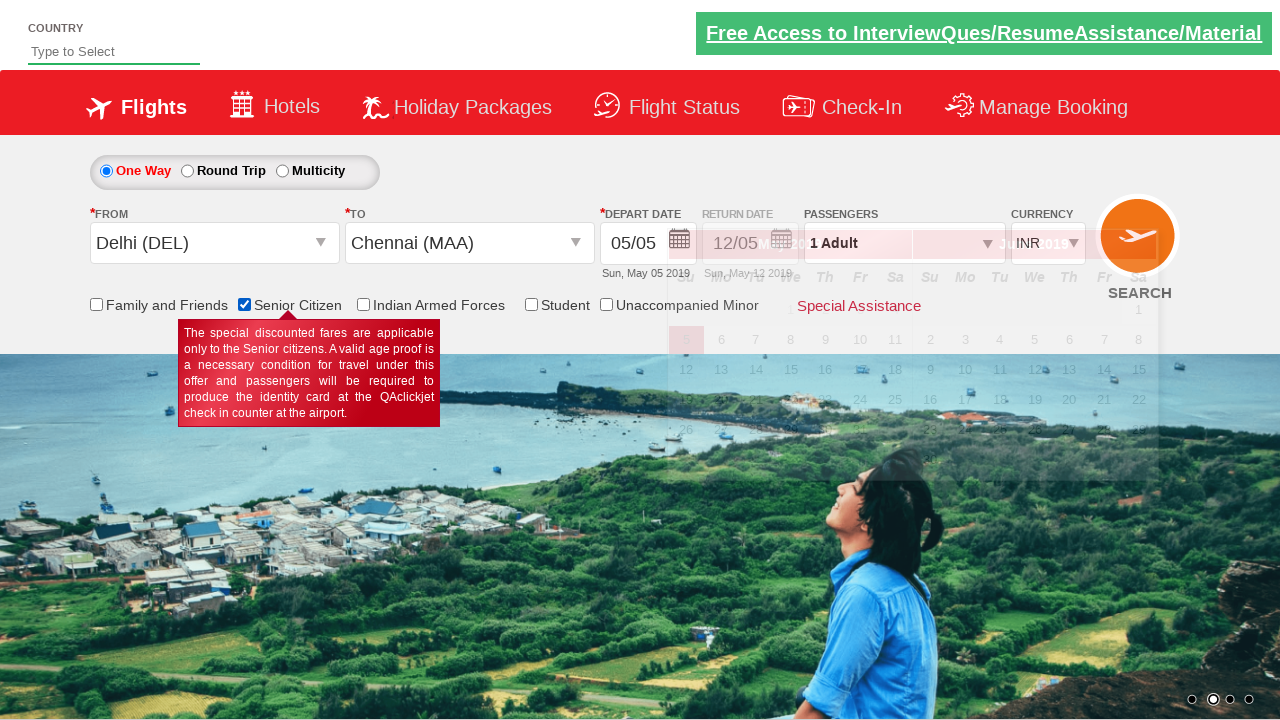

Clicked on passenger information dropdown at (904, 243) on #divpaxinfo
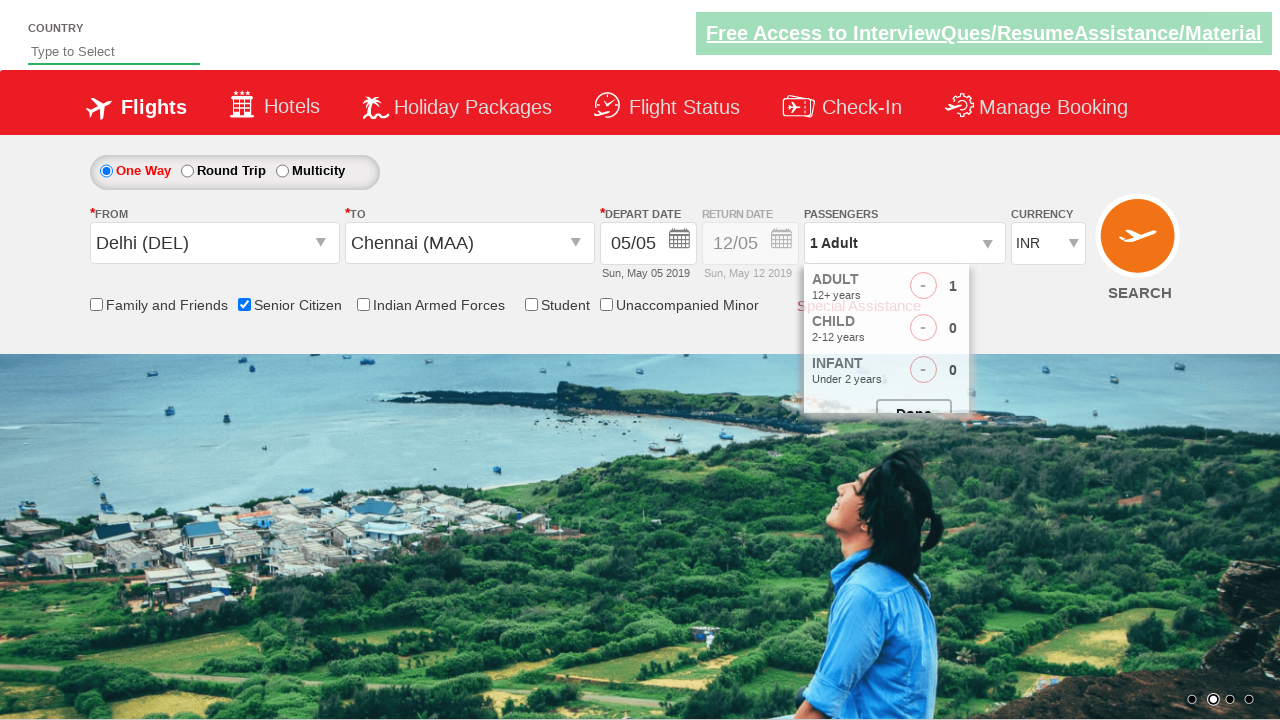

Waited for passenger dropdown to open
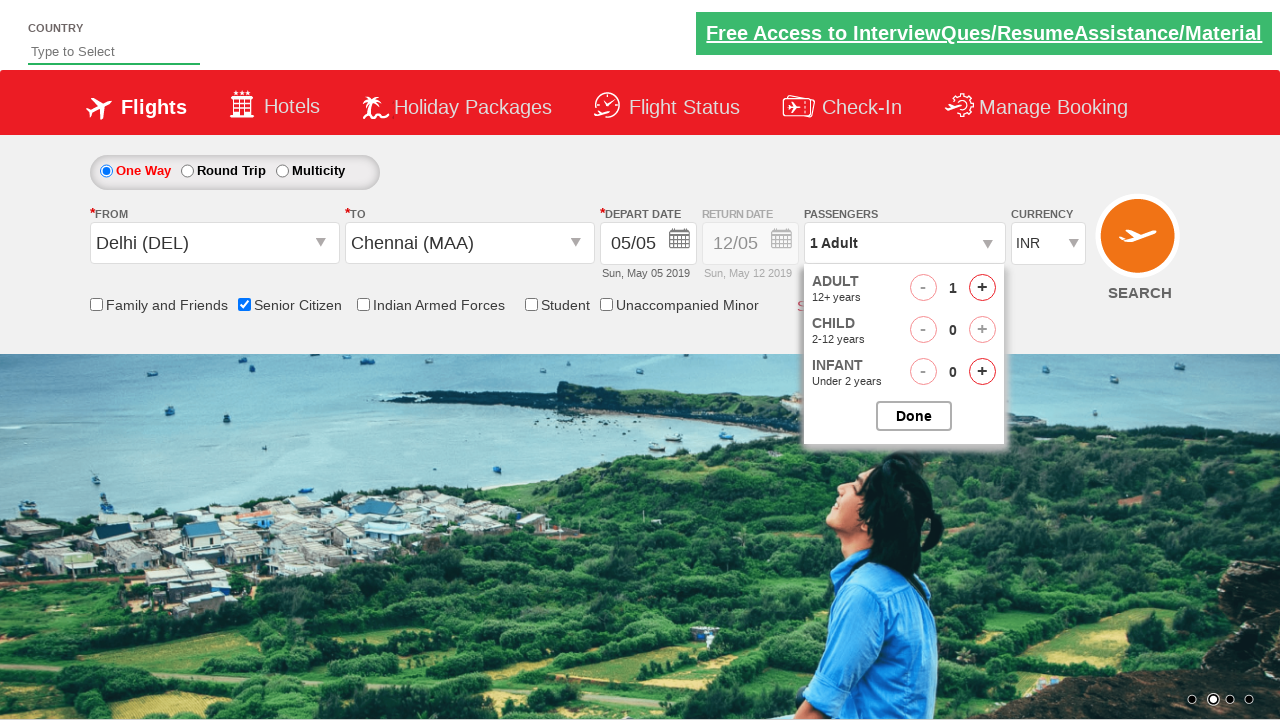

Added adult passenger 2 of 5 at (982, 288) on #hrefIncAdt
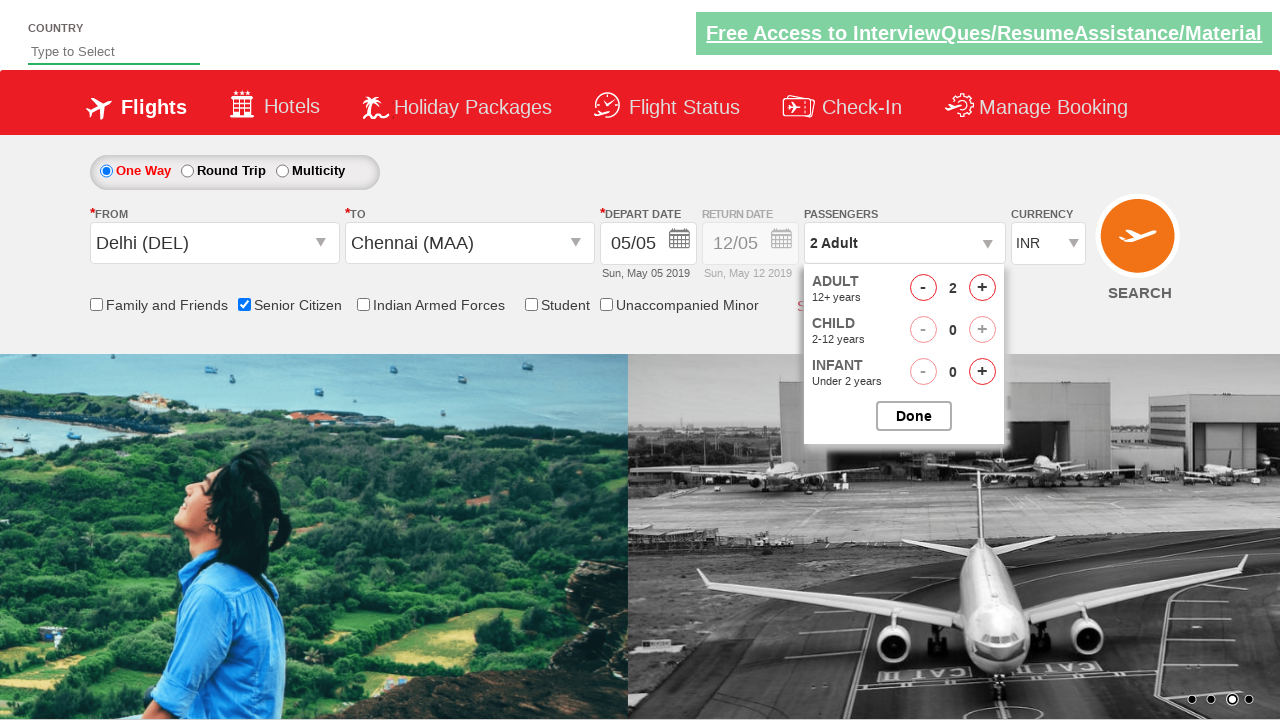

Added adult passenger 3 of 5 at (982, 288) on #hrefIncAdt
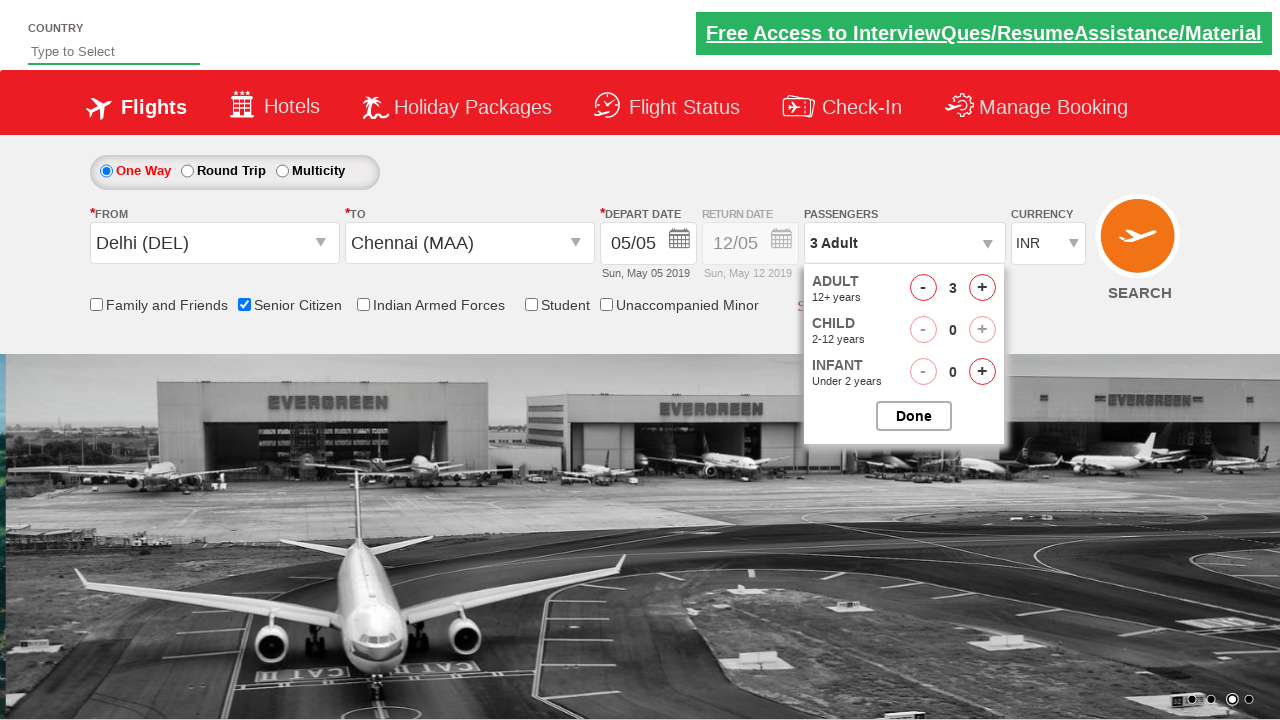

Added adult passenger 4 of 5 at (982, 288) on #hrefIncAdt
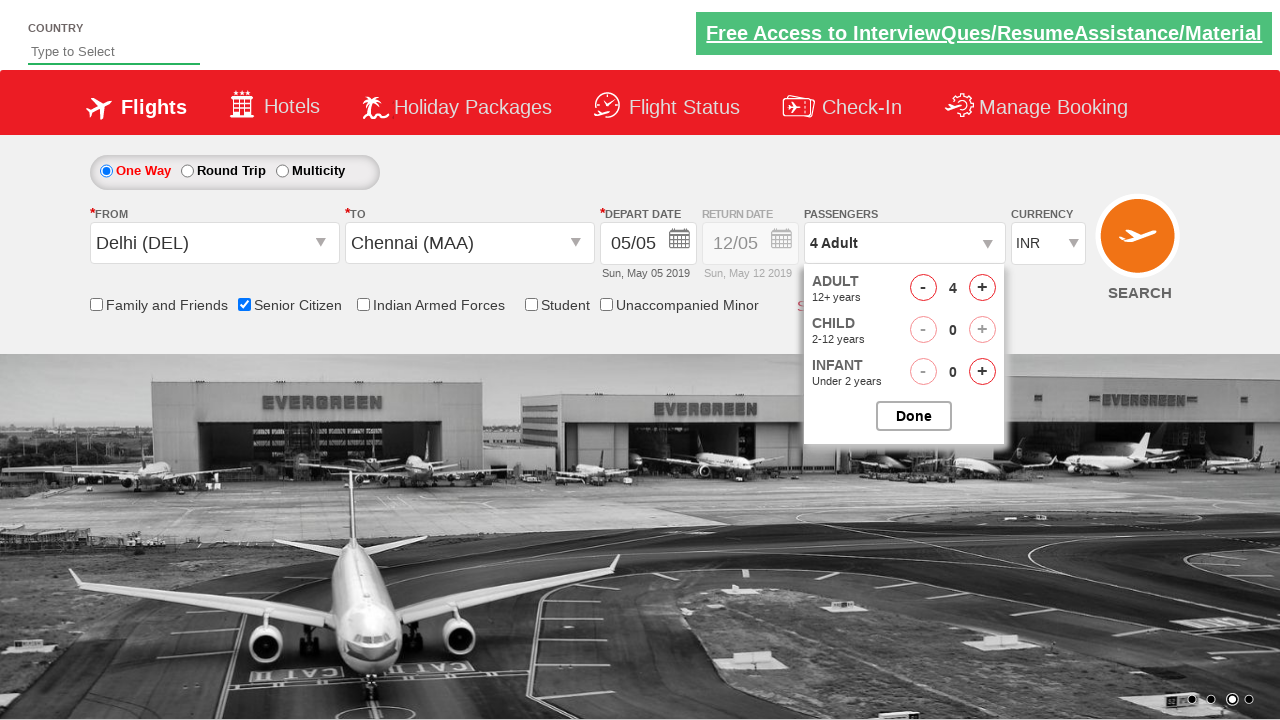

Added adult passenger 5 of 5 at (982, 288) on #hrefIncAdt
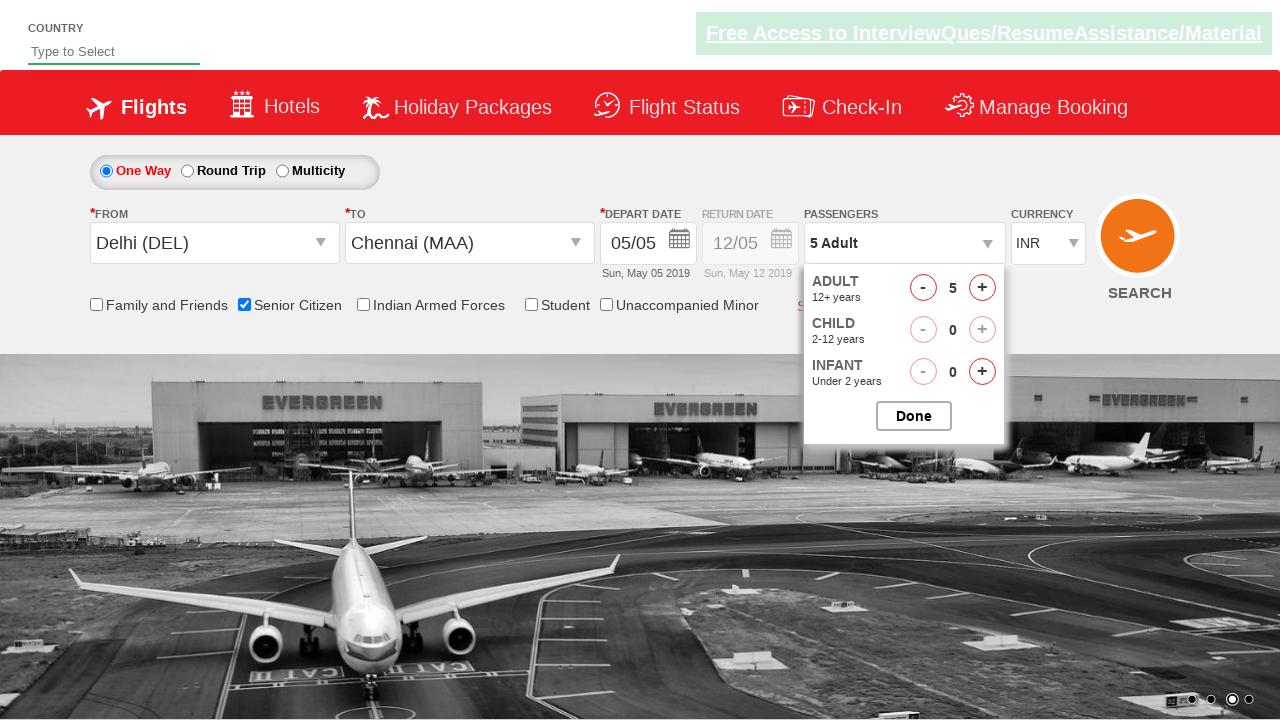

Closed passenger dropdown at (914, 416) on #btnclosepaxoption
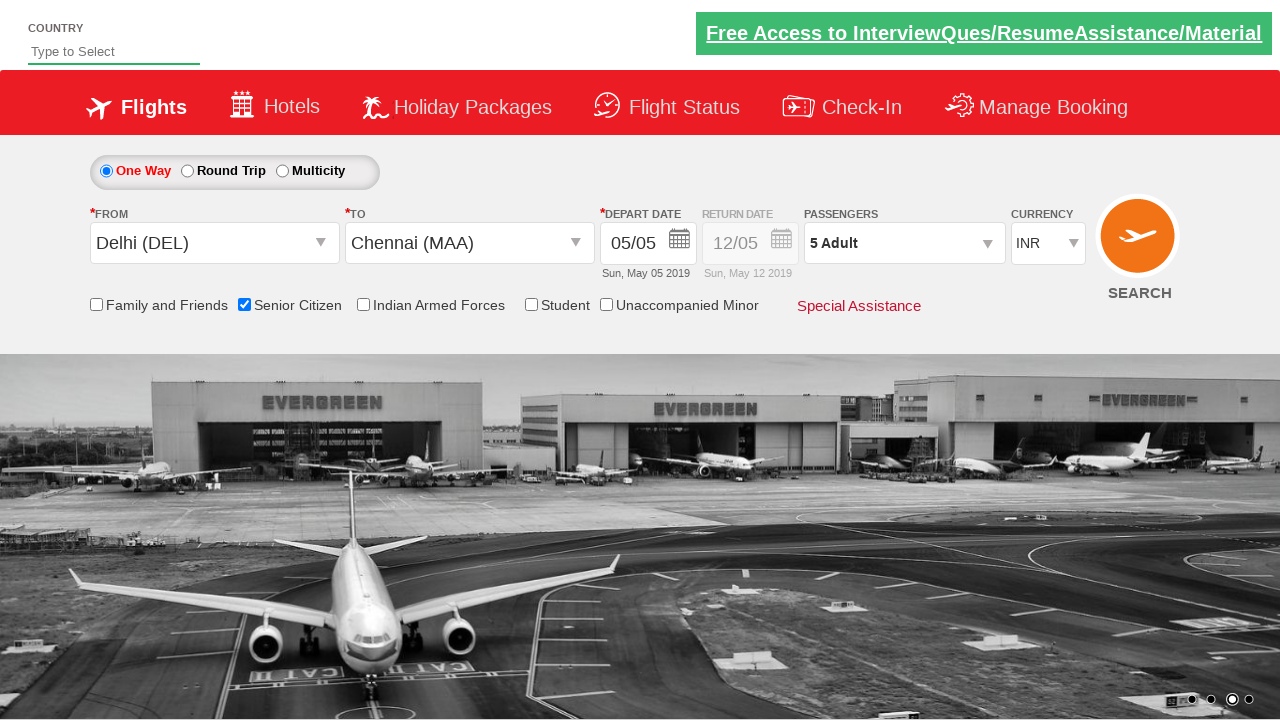

Verified passenger count displays '5 Adult'
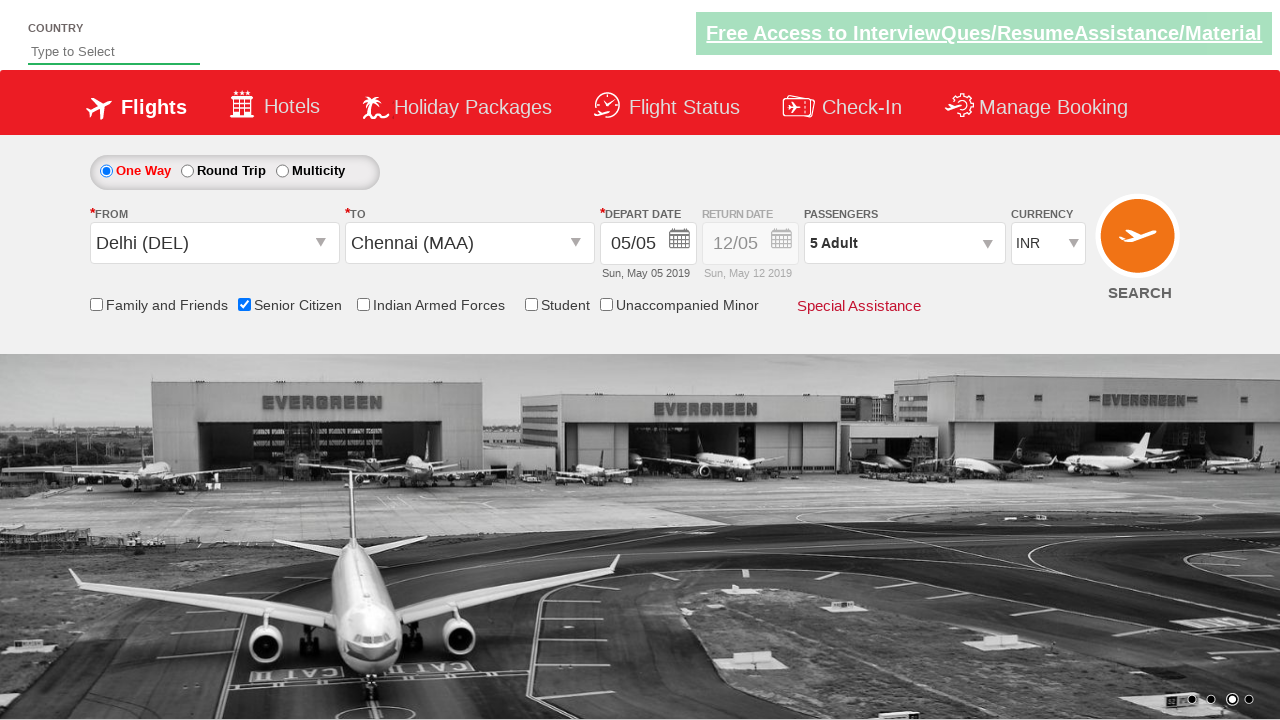

Clicked search button to initiate flight search at (1140, 245) on input[value='Search']
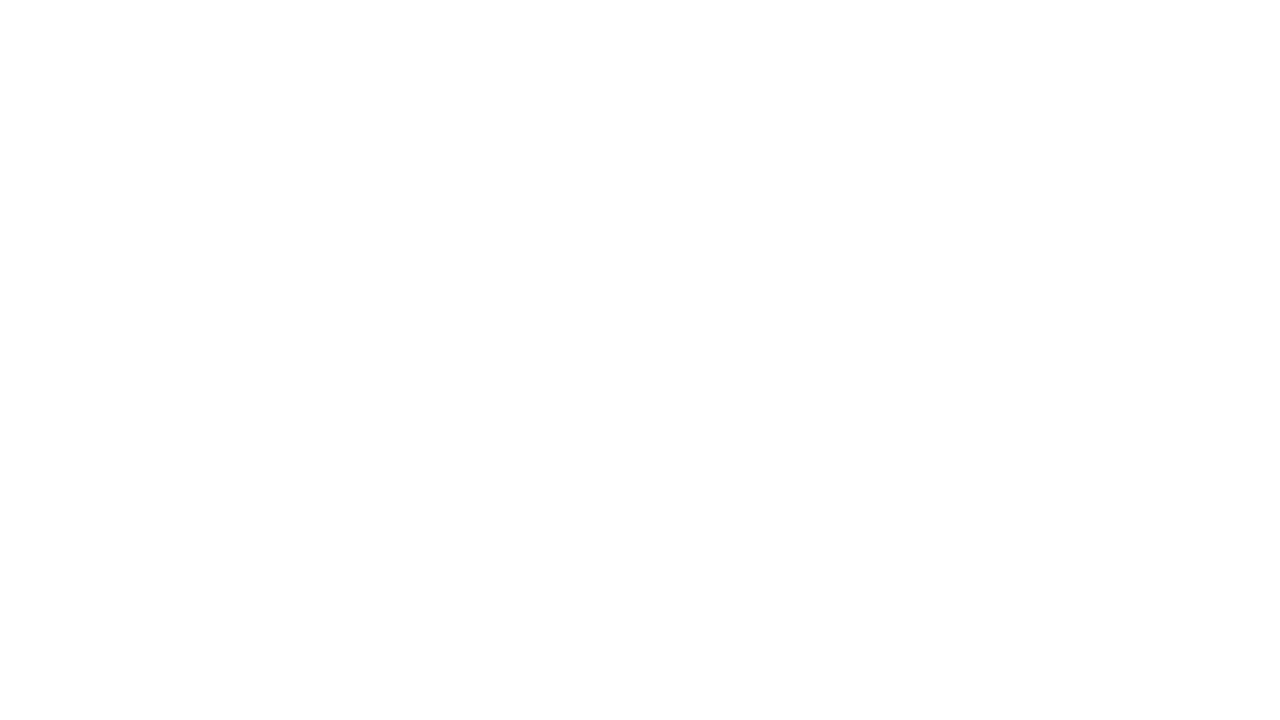

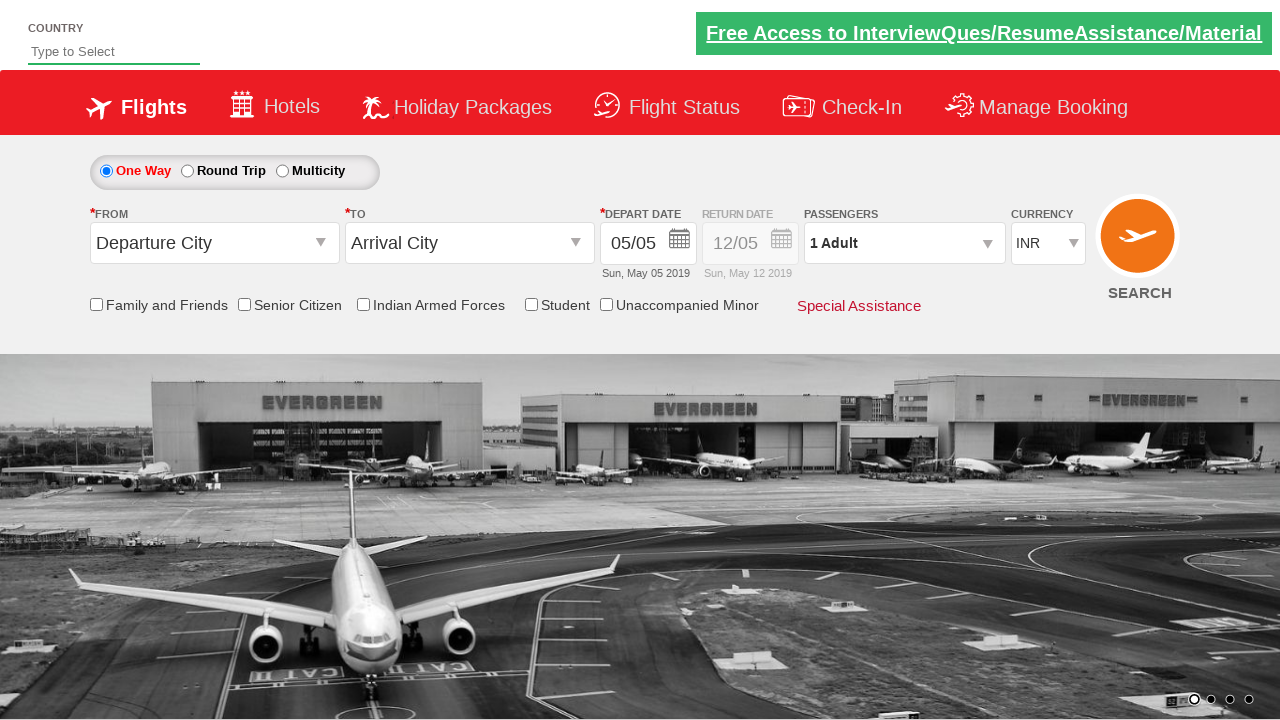